Tests drag and drop functionality on jQuery UI demo page by dragging an element and dropping it onto a target area

Starting URL: https://jqueryui.com/droppable/

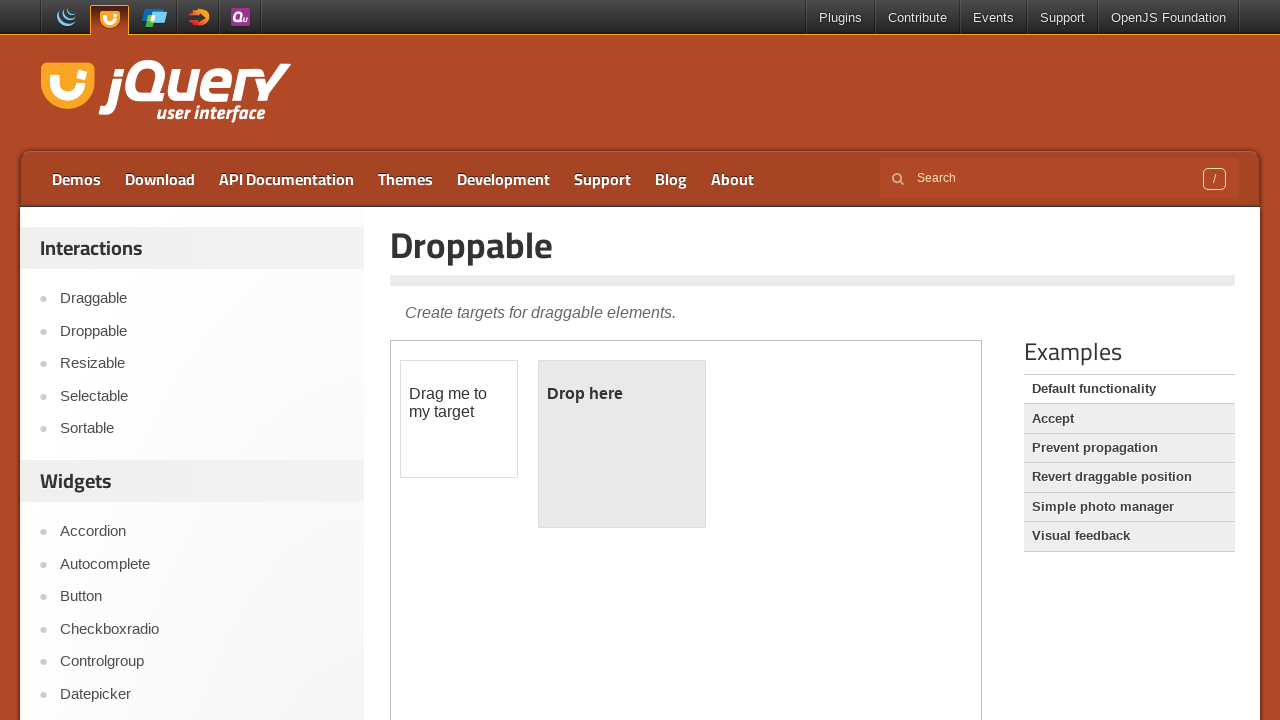

Located the iframe containing the drag and drop demo
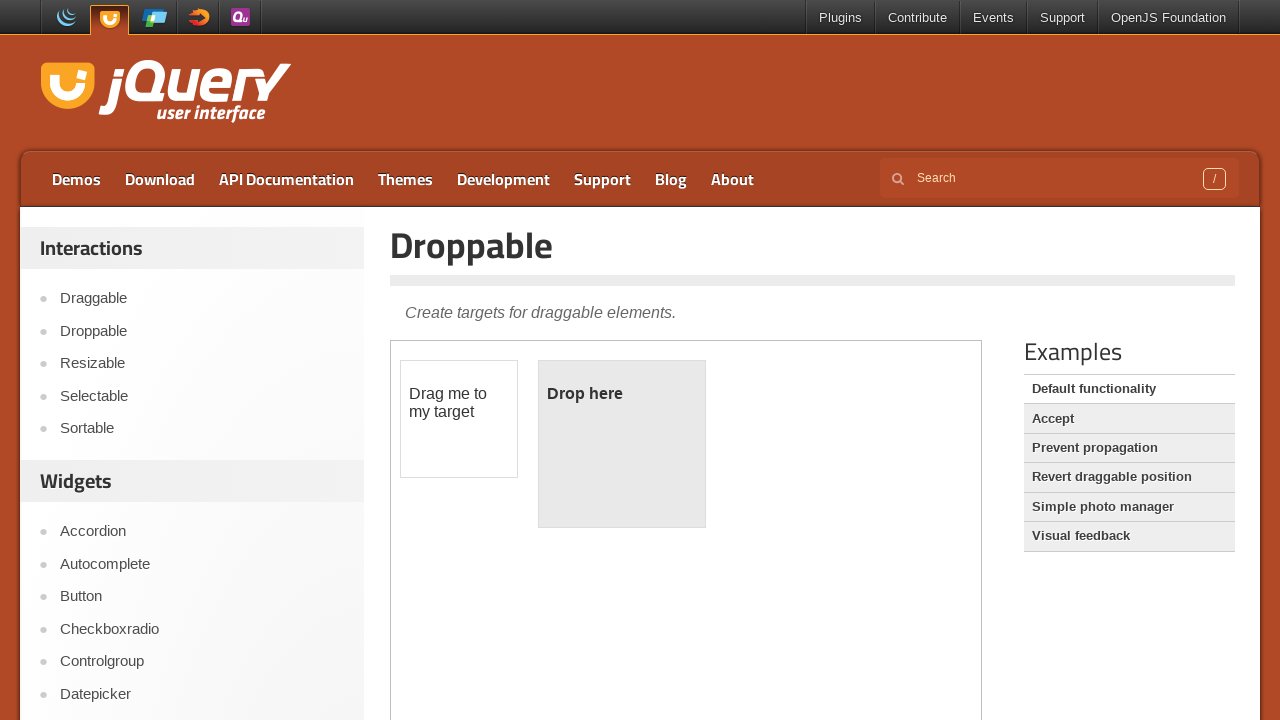

Located the draggable element
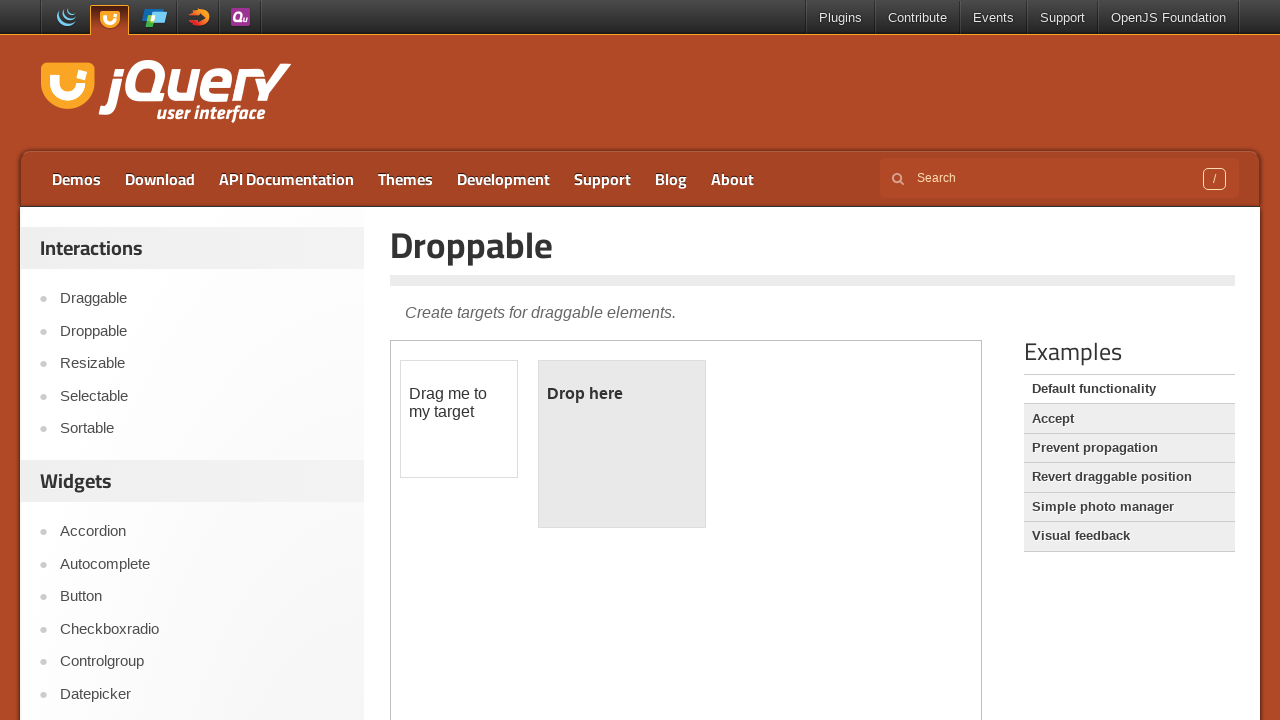

Located the droppable target element
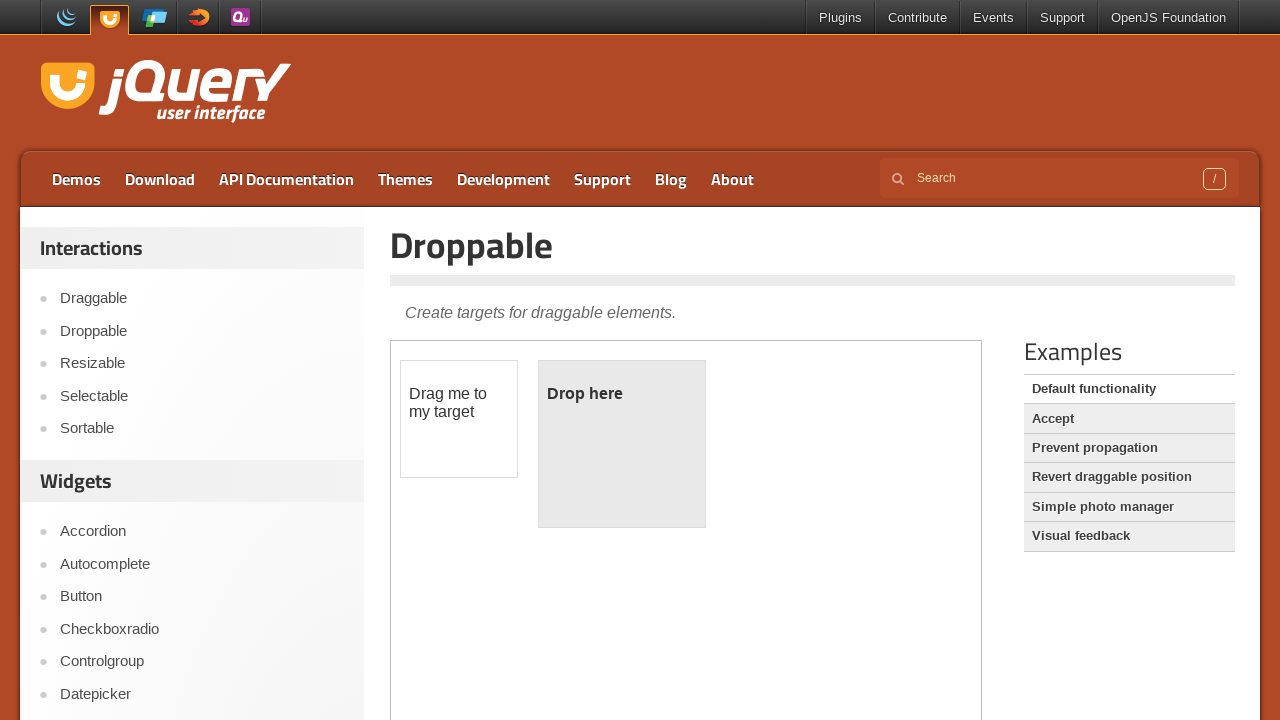

Performed drag and drop action from draggable element to droppable target at (622, 444)
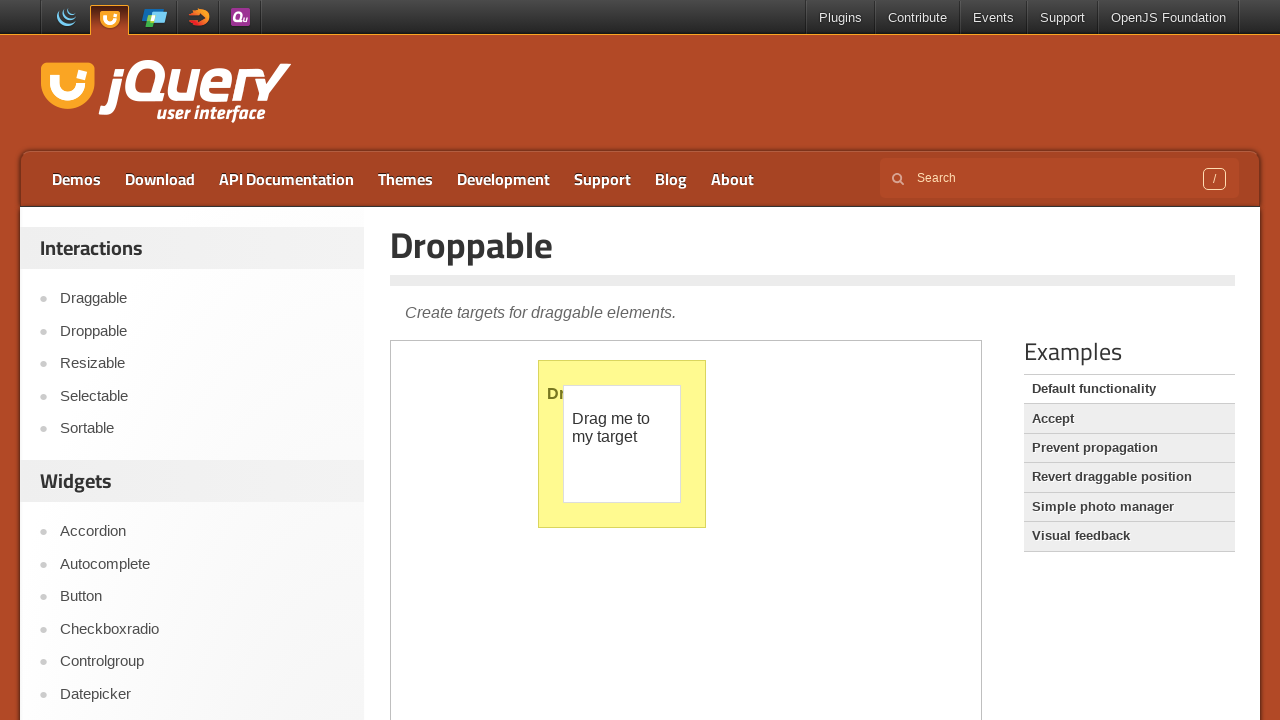

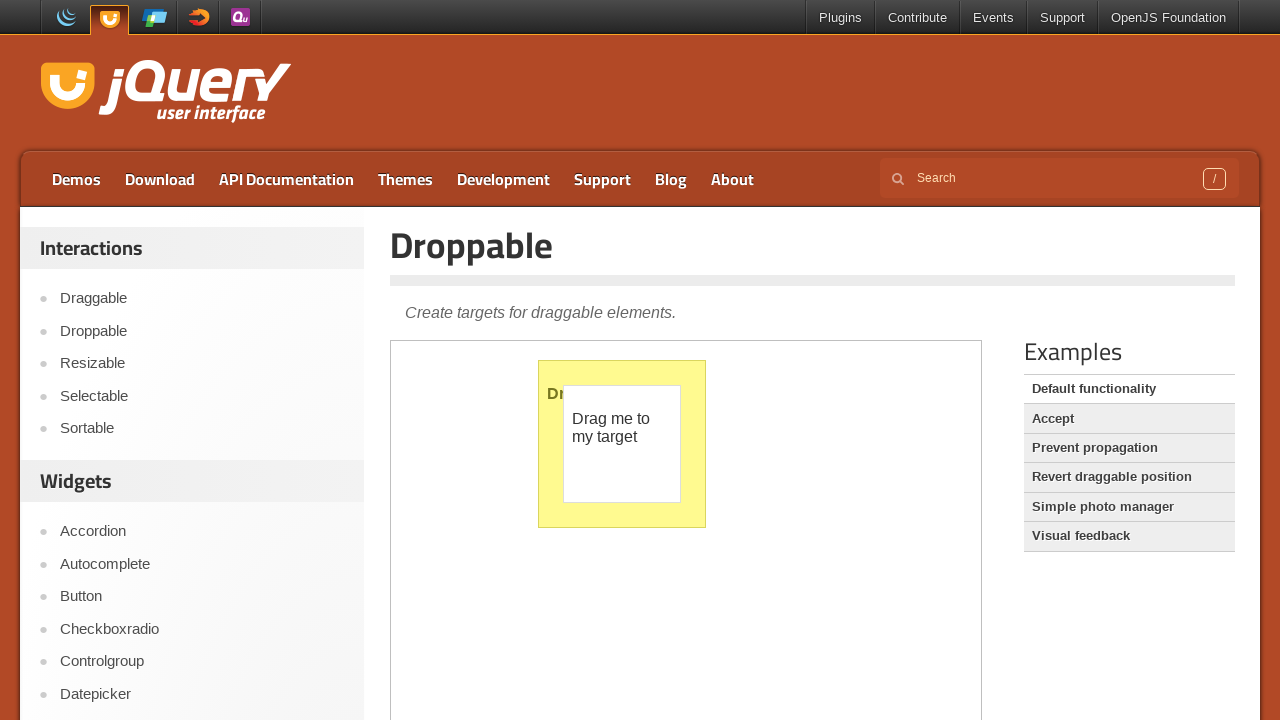